Tests browser window manipulation by maximizing the window, entering fullscreen mode, pressing Escape to exit fullscreen, and then resizing the window to specific dimensions.

Starting URL: https://www.educastic.com/

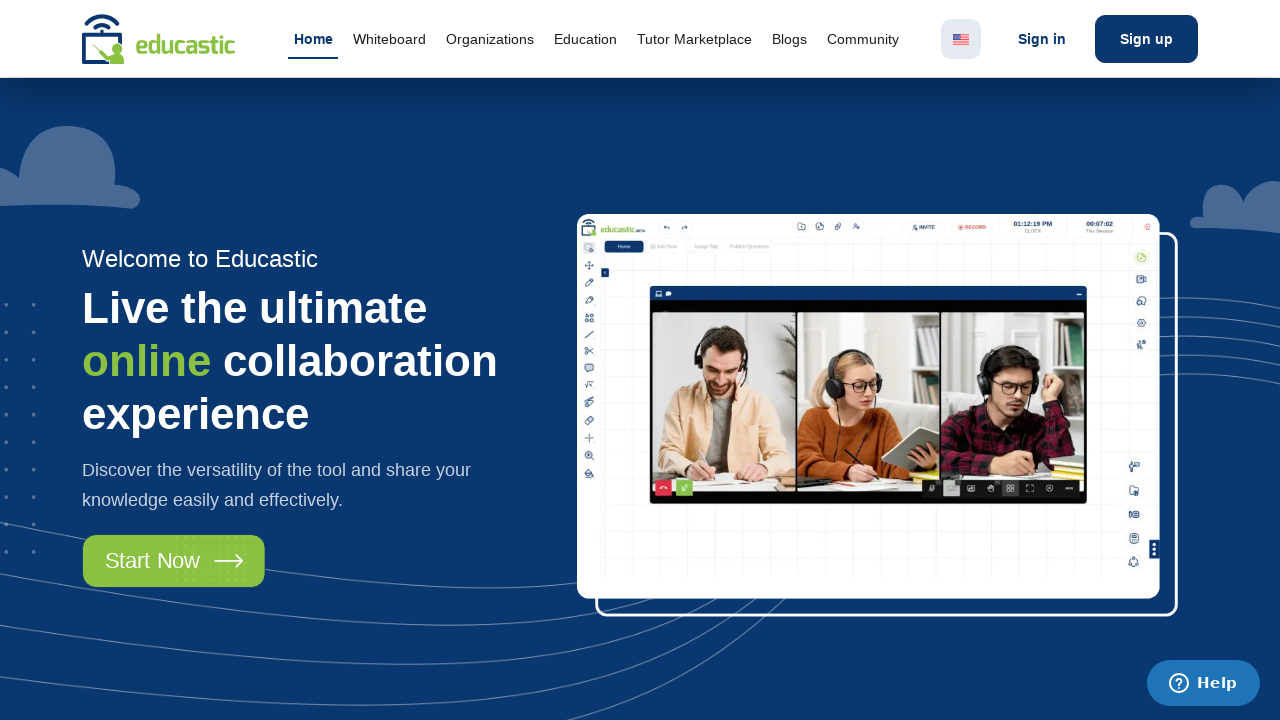

Set viewport to maximized size (1920x1080)
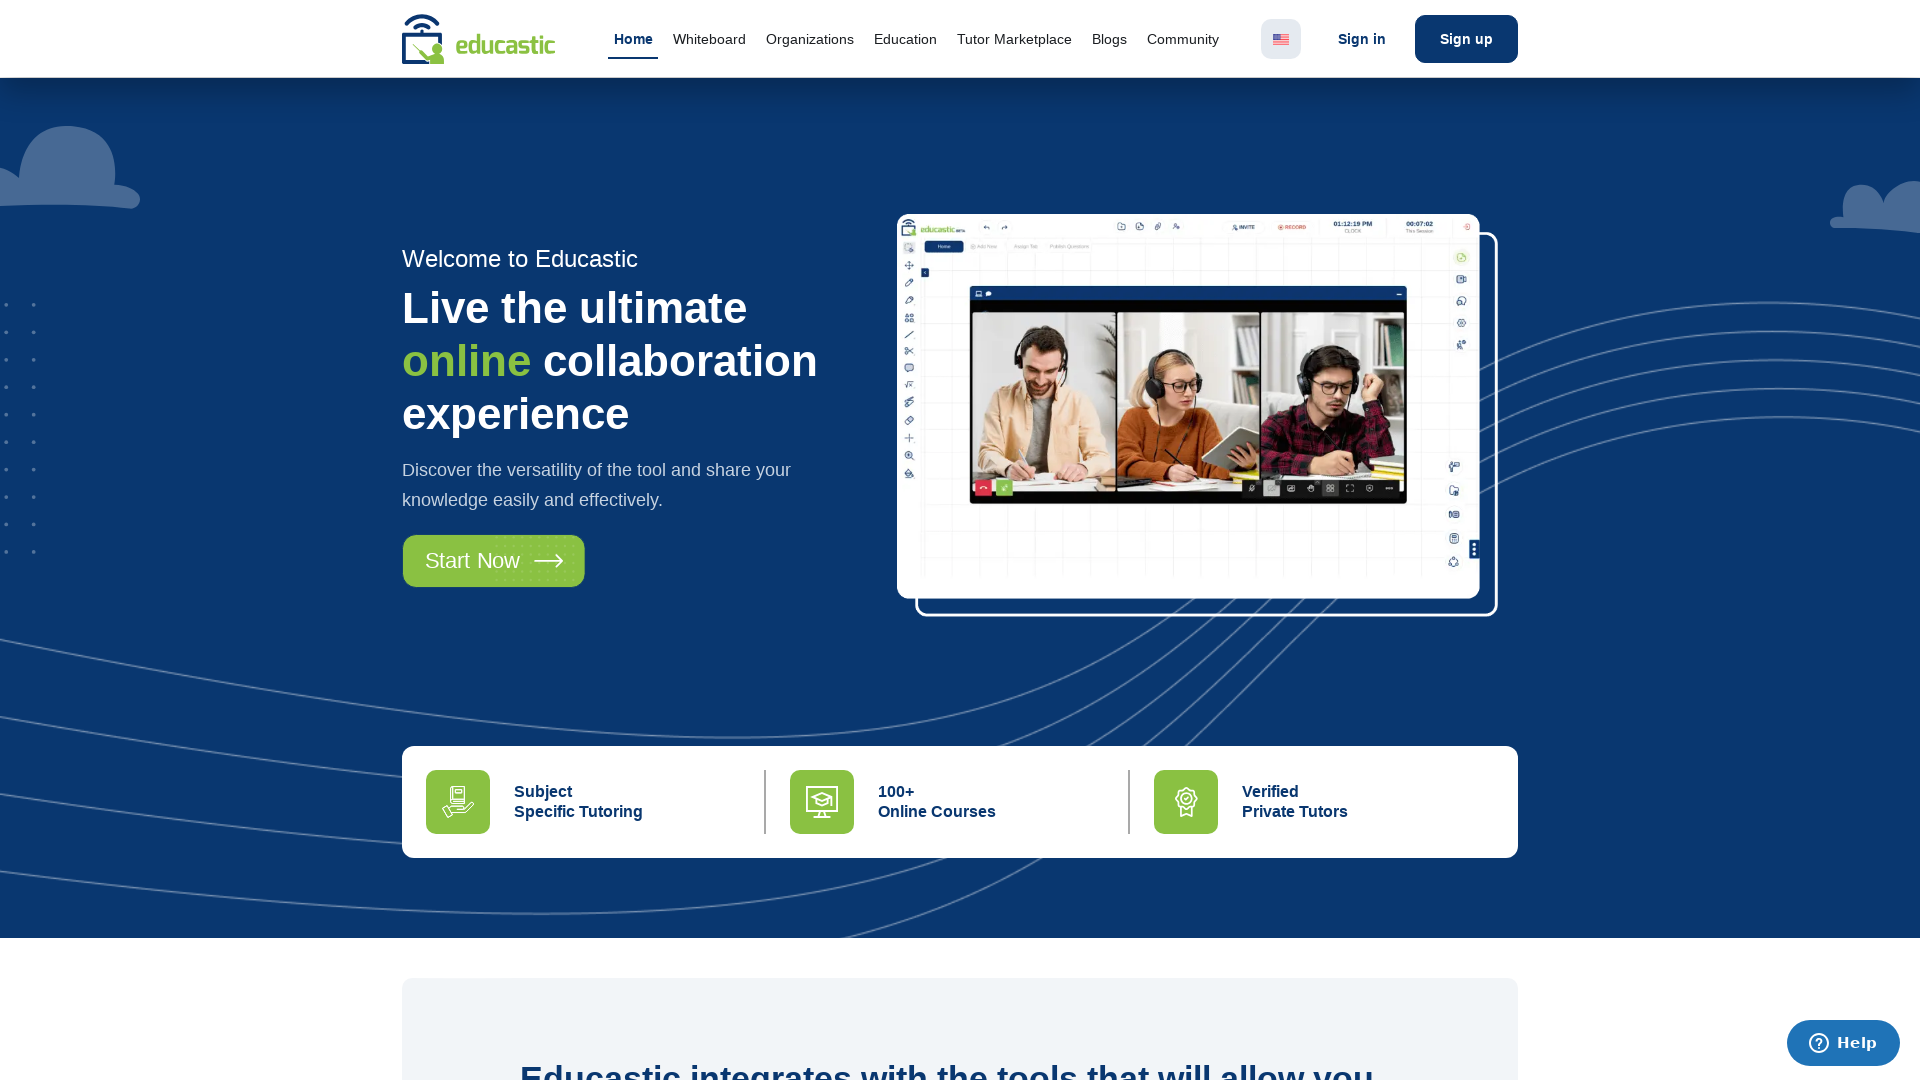

Page loaded (domcontentloaded)
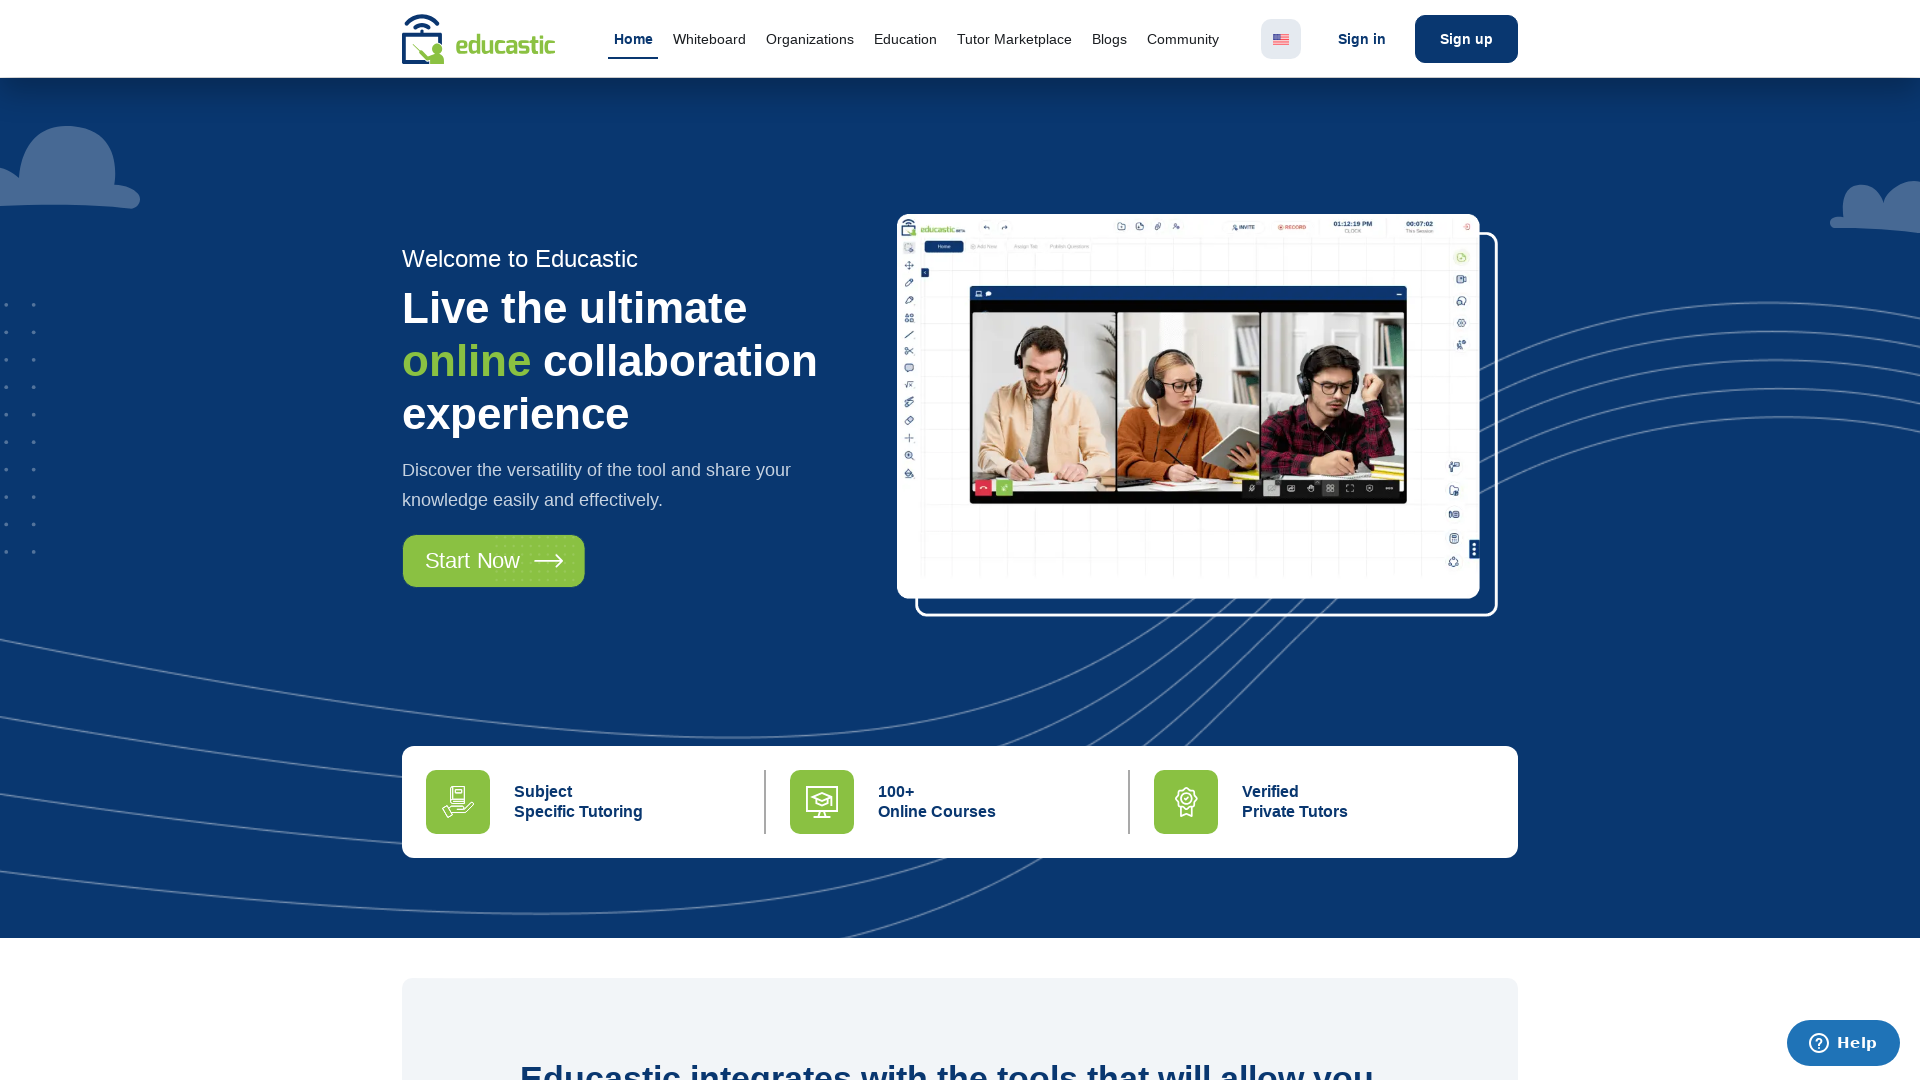

Pressed F11 to enter fullscreen mode
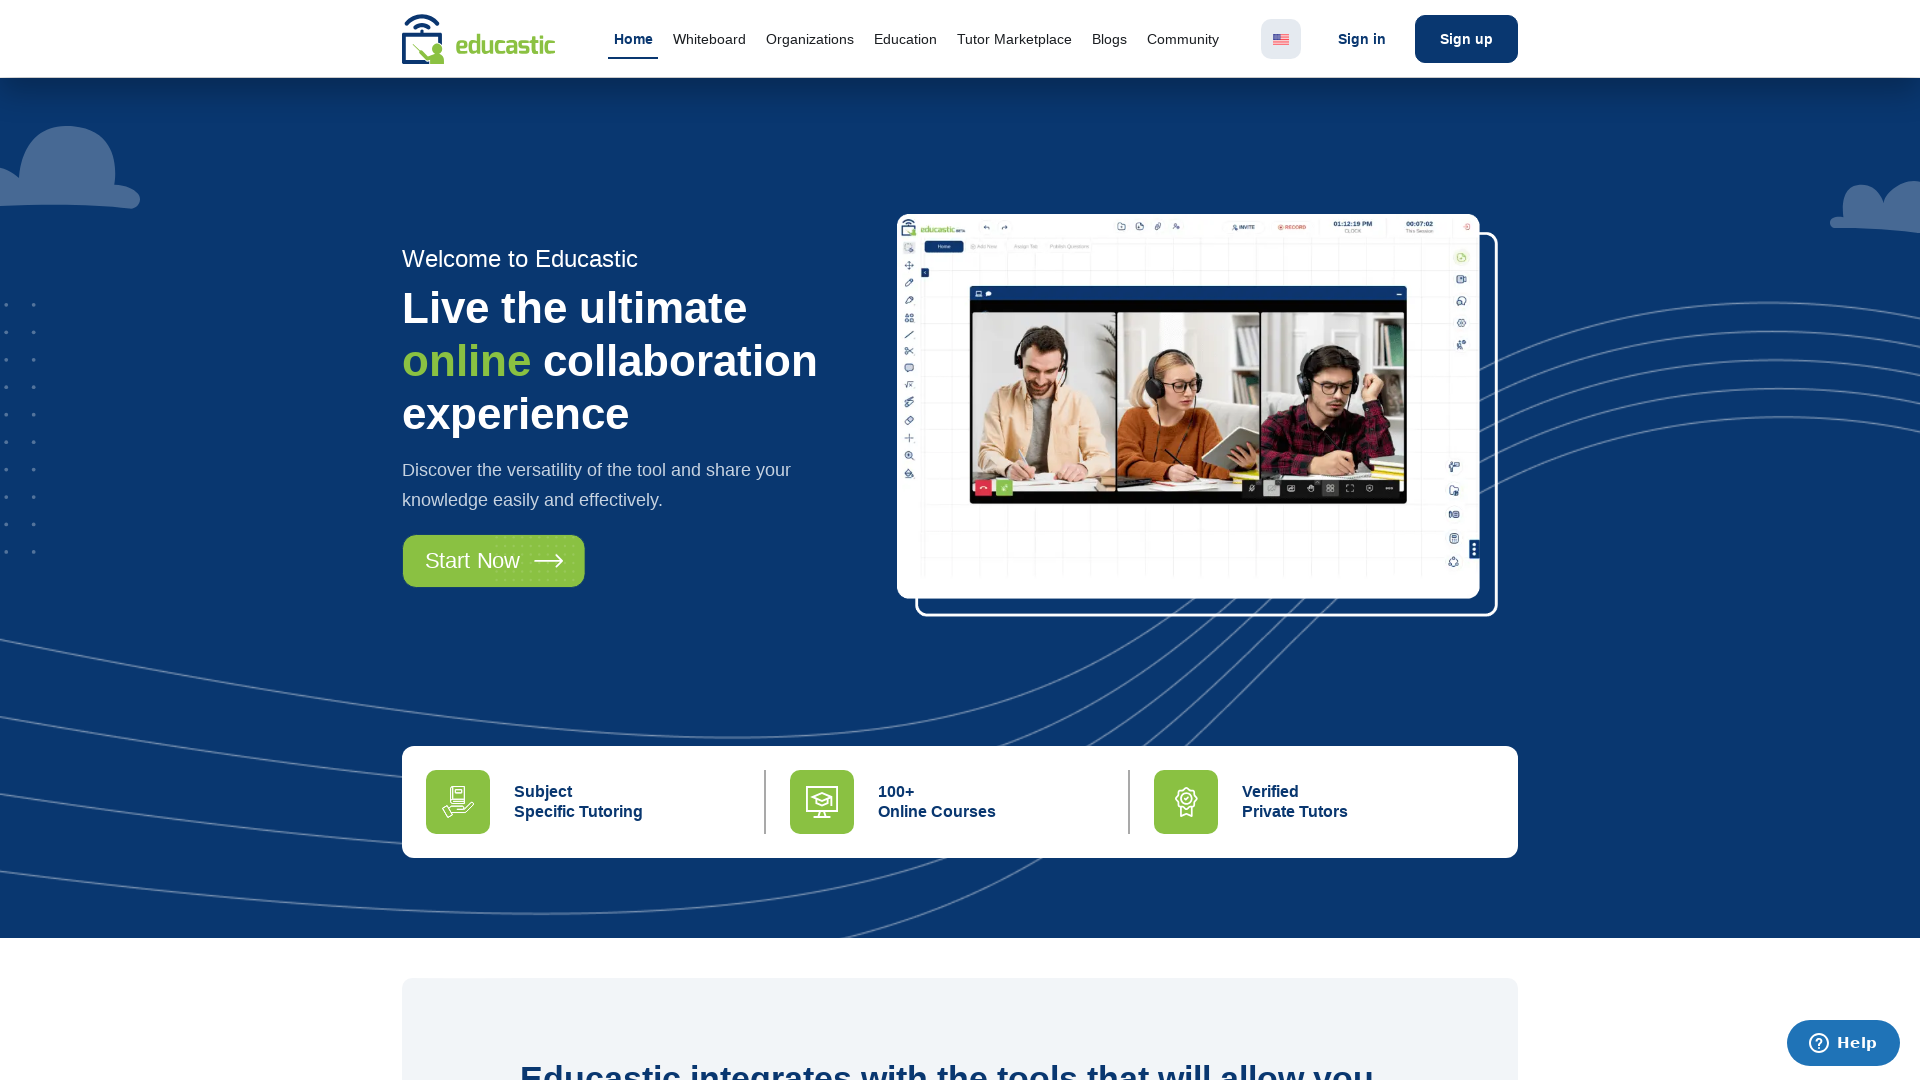

Waited 2 seconds in fullscreen mode
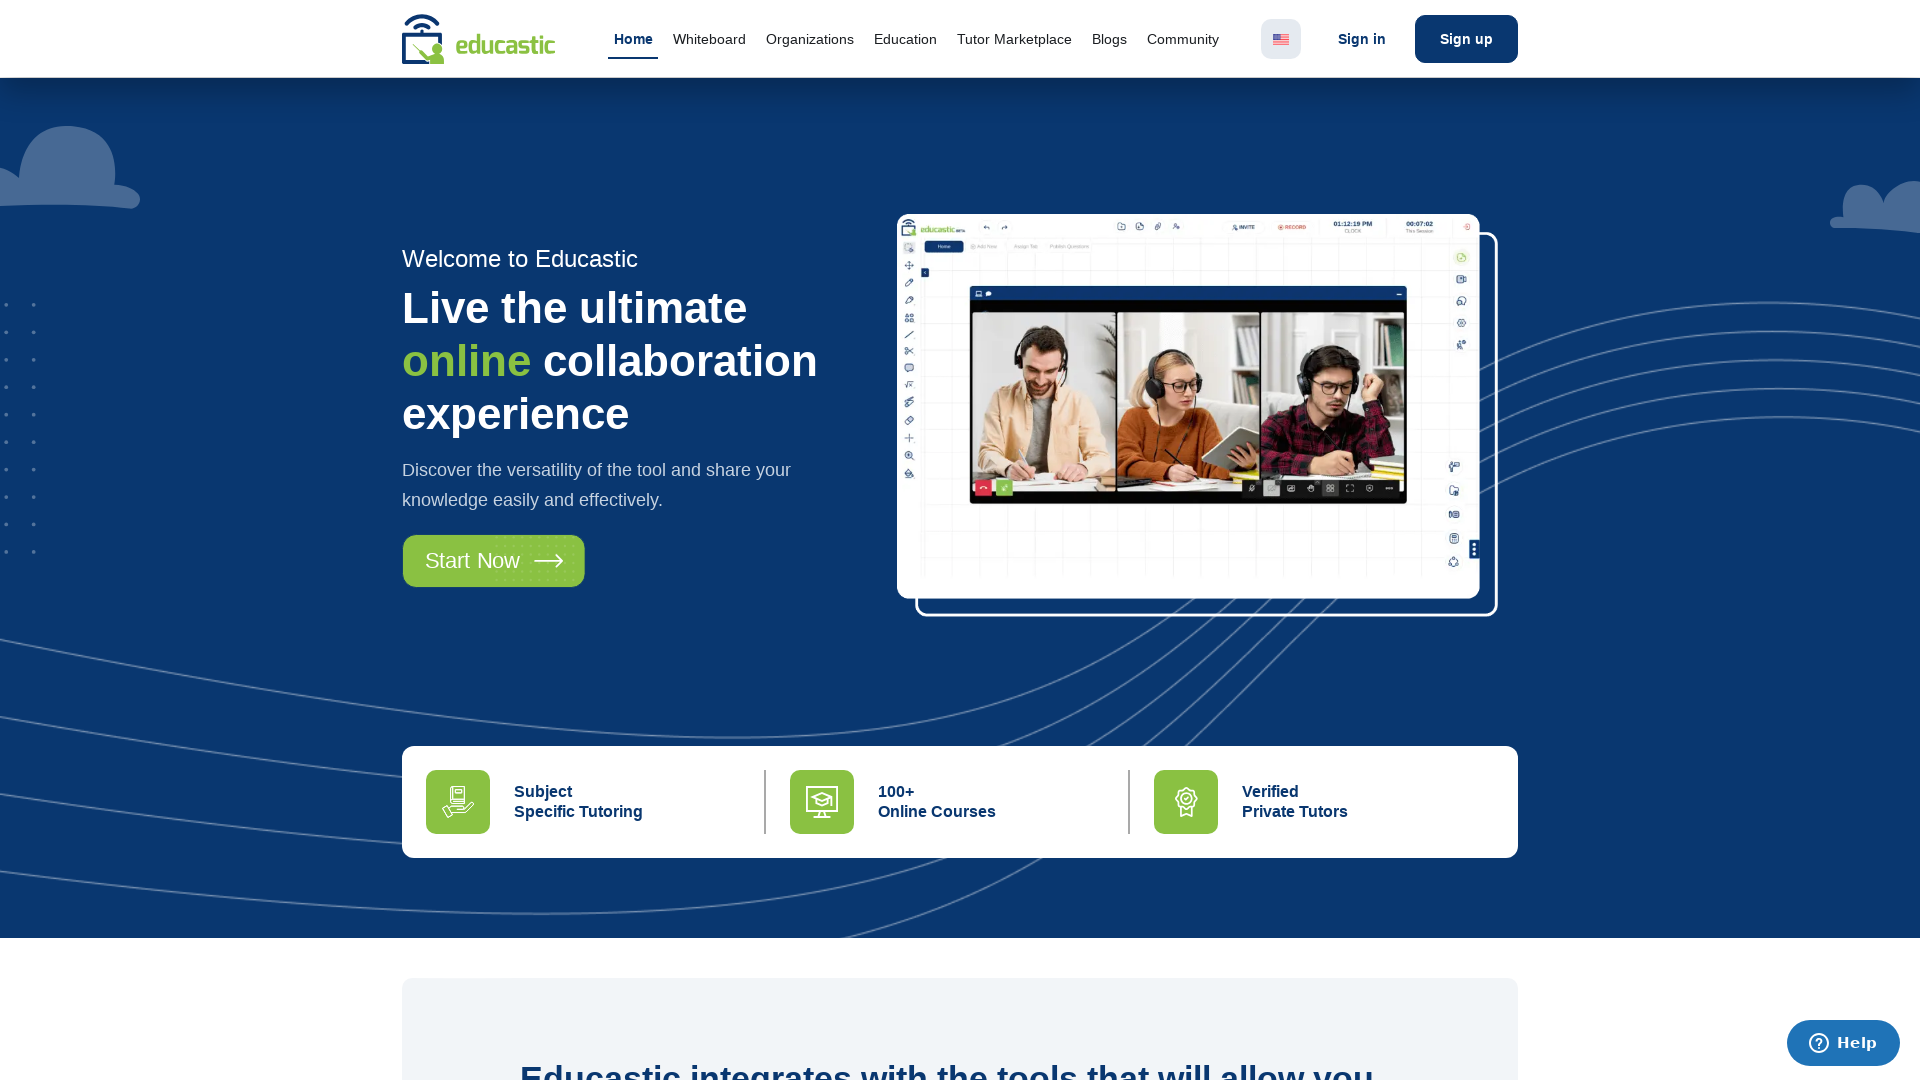

Pressed Escape to exit fullscreen mode
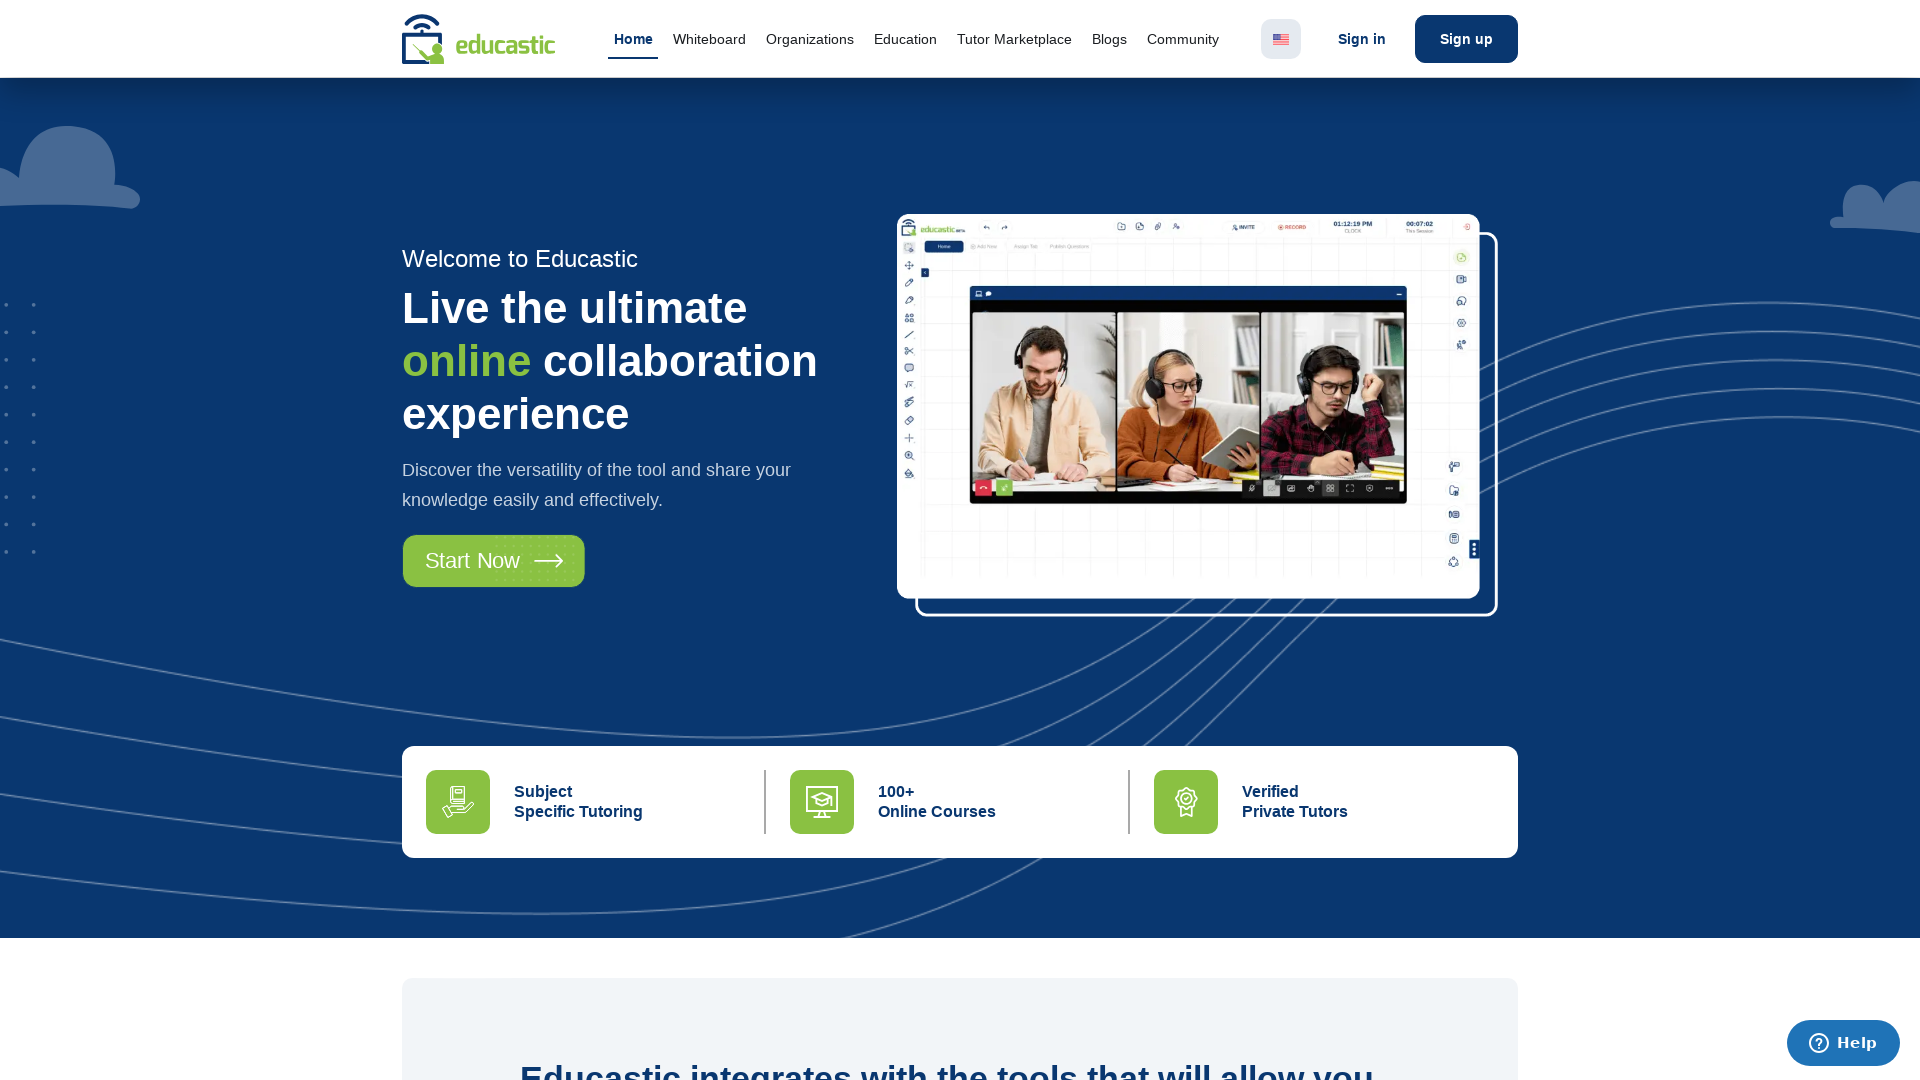

Waited 2 seconds after exiting fullscreen
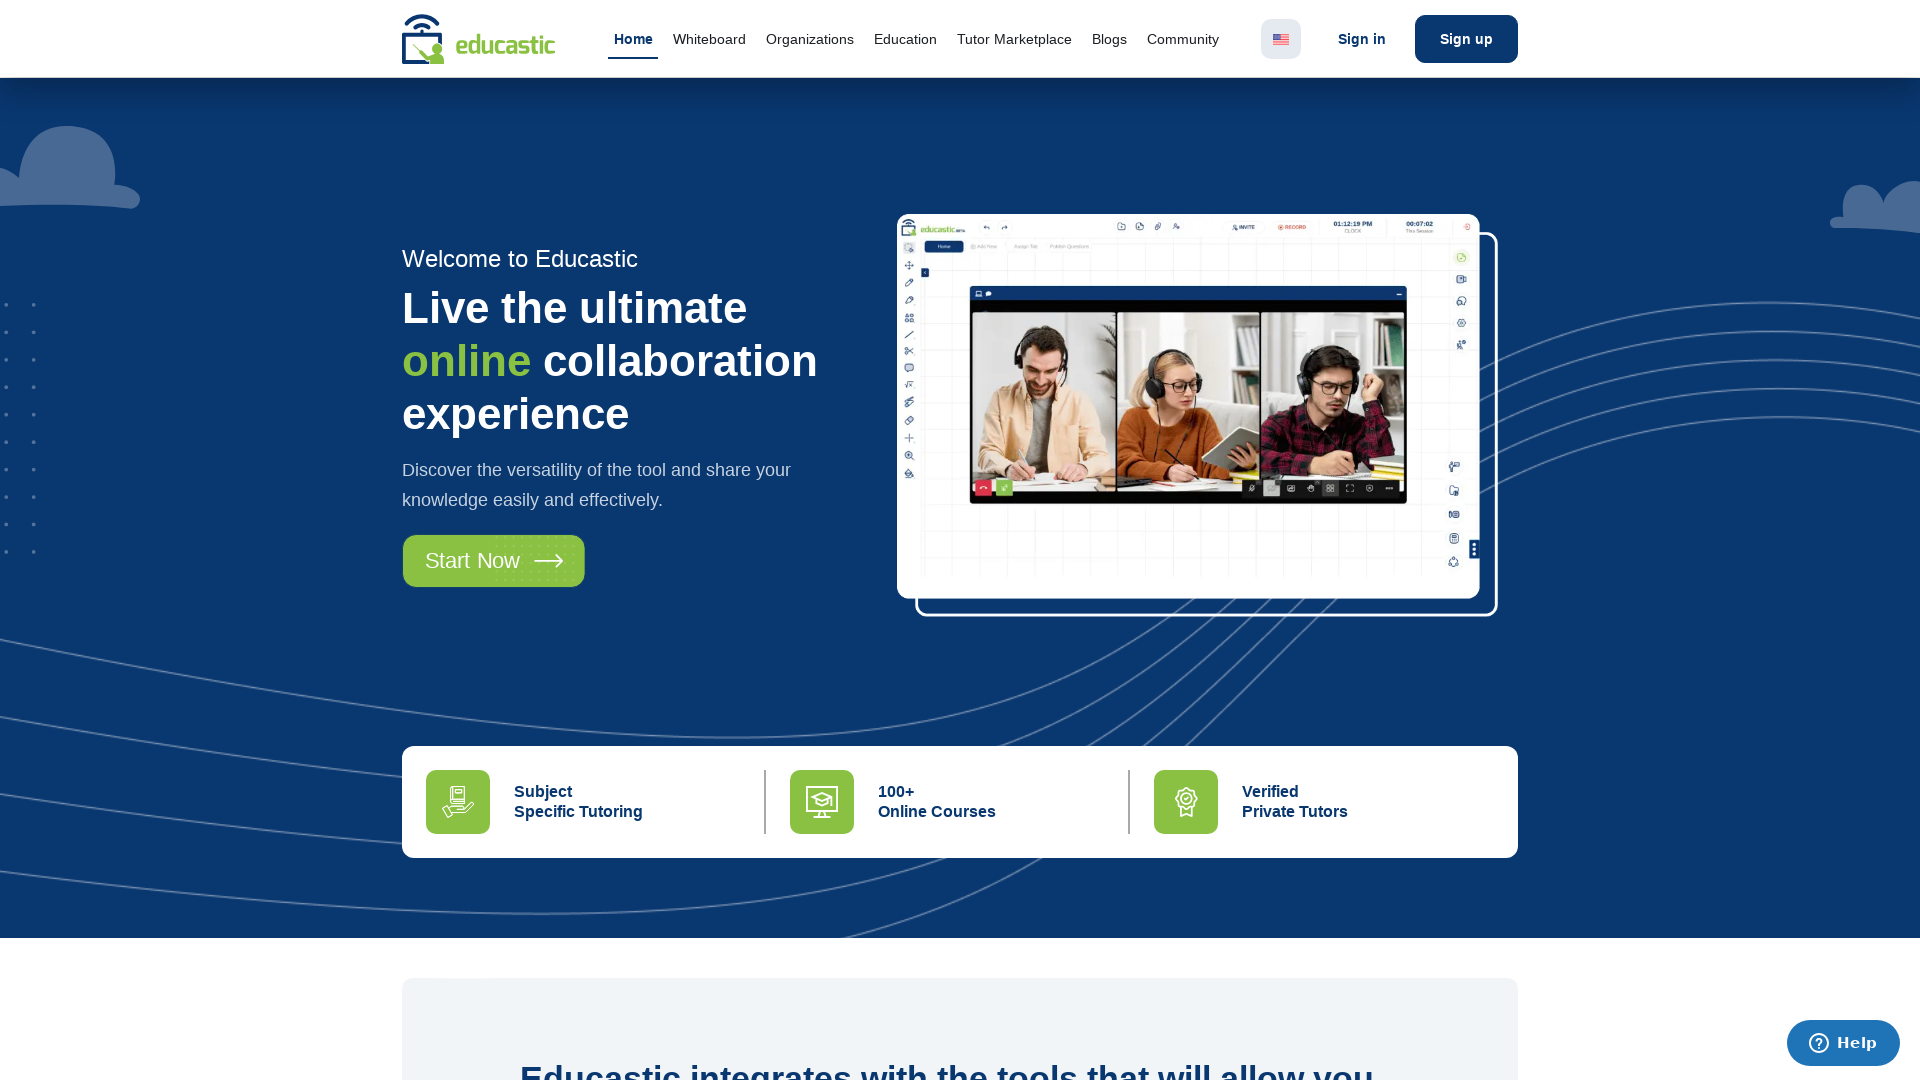

Resized viewport to 400x800
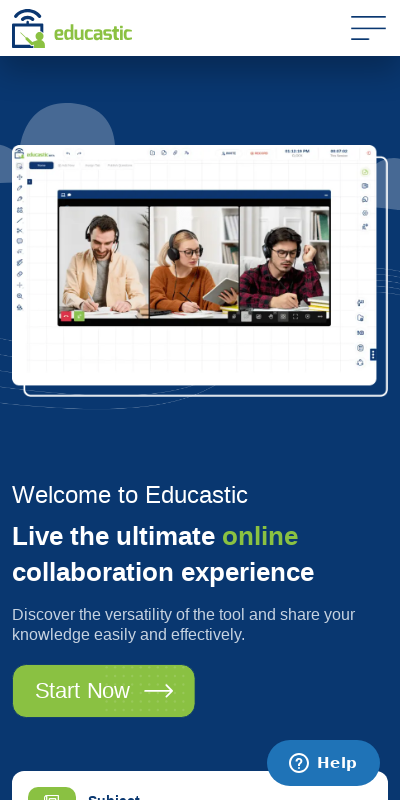

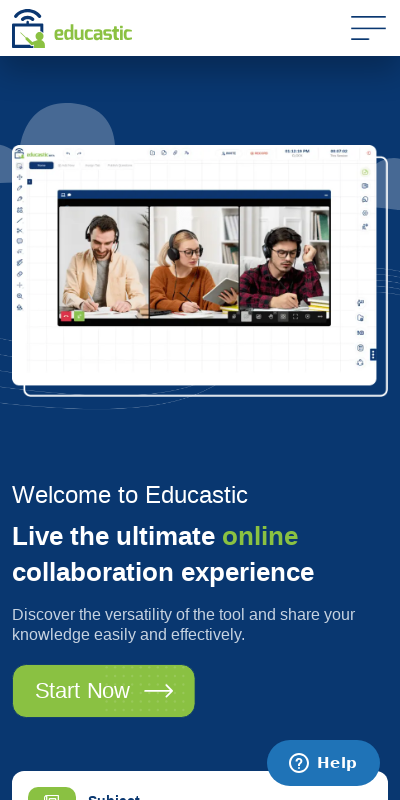